Tests the Top Deals page by navigating to it, sorting the vegetable list, verifying sort order, and searching for a specific item (Rice) across pages while retrieving its price

Starting URL: https://rahulshettyacademy.com/seleniumPractise/

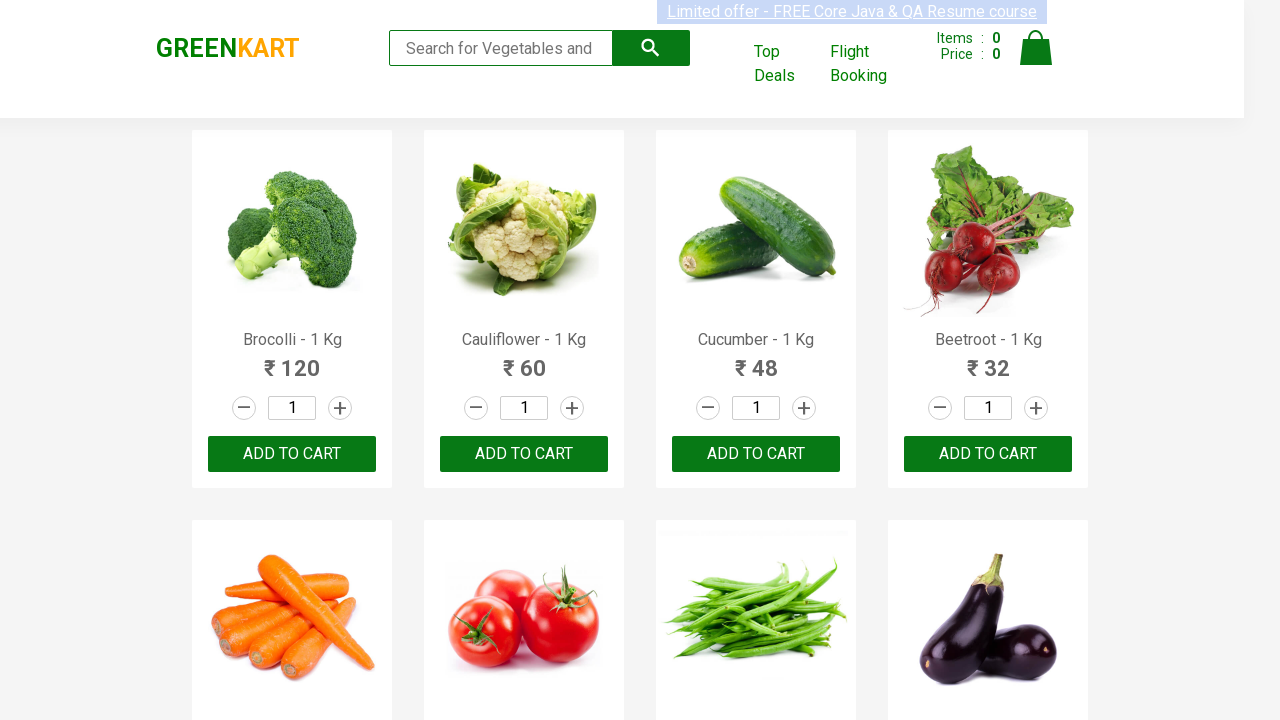

Clicked on Top Deals link at (787, 64) on div[class='cart'] a:nth-child(2)
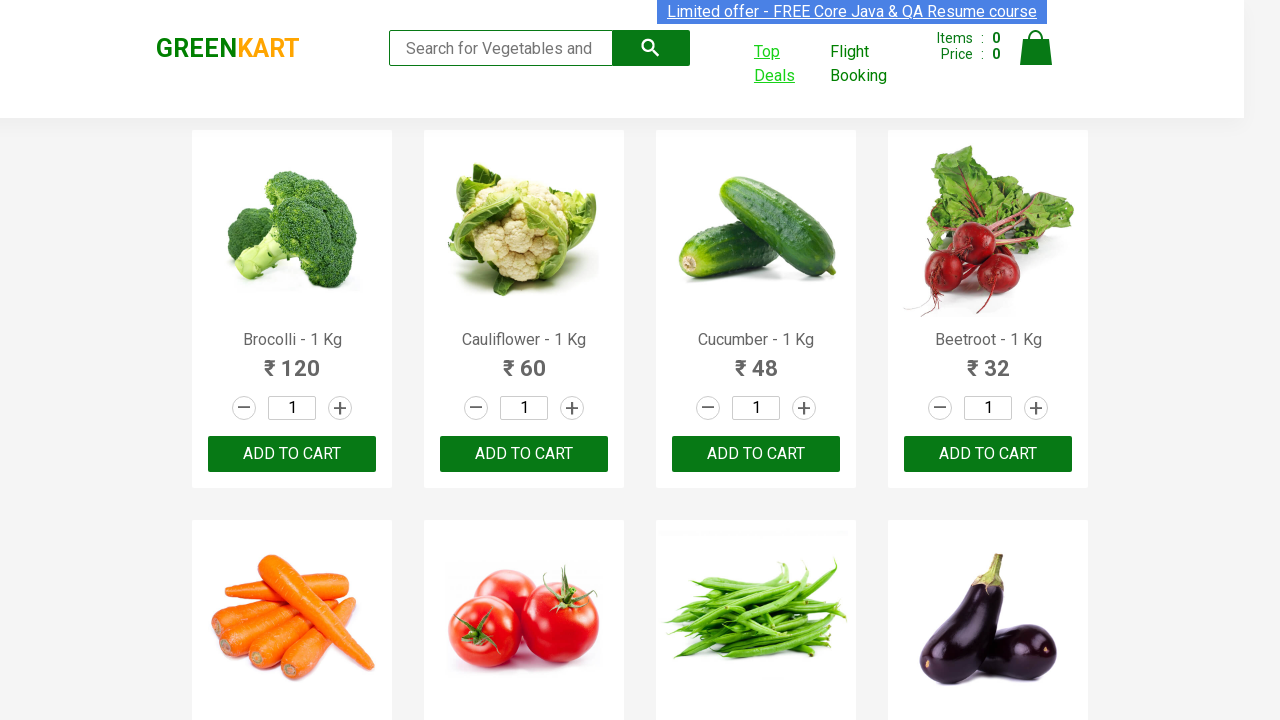

Switched to new window/tab for Top Deals page
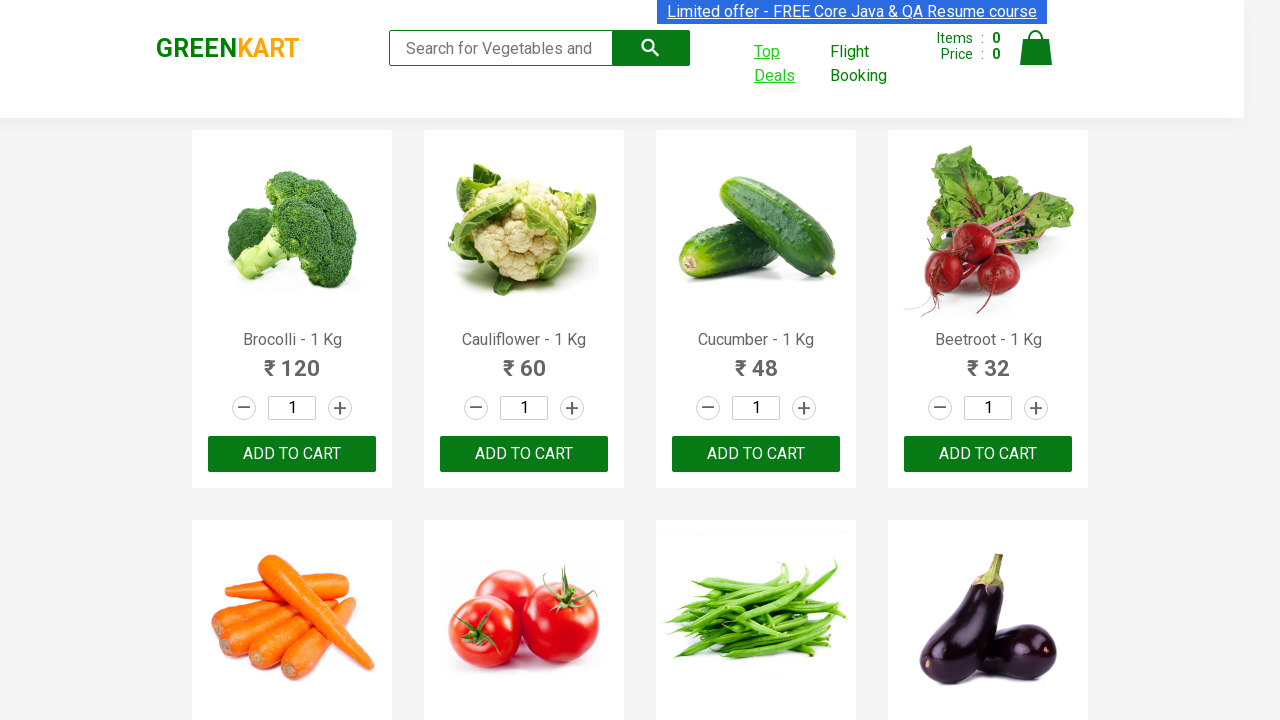

Set current page context to new Top Deals tab
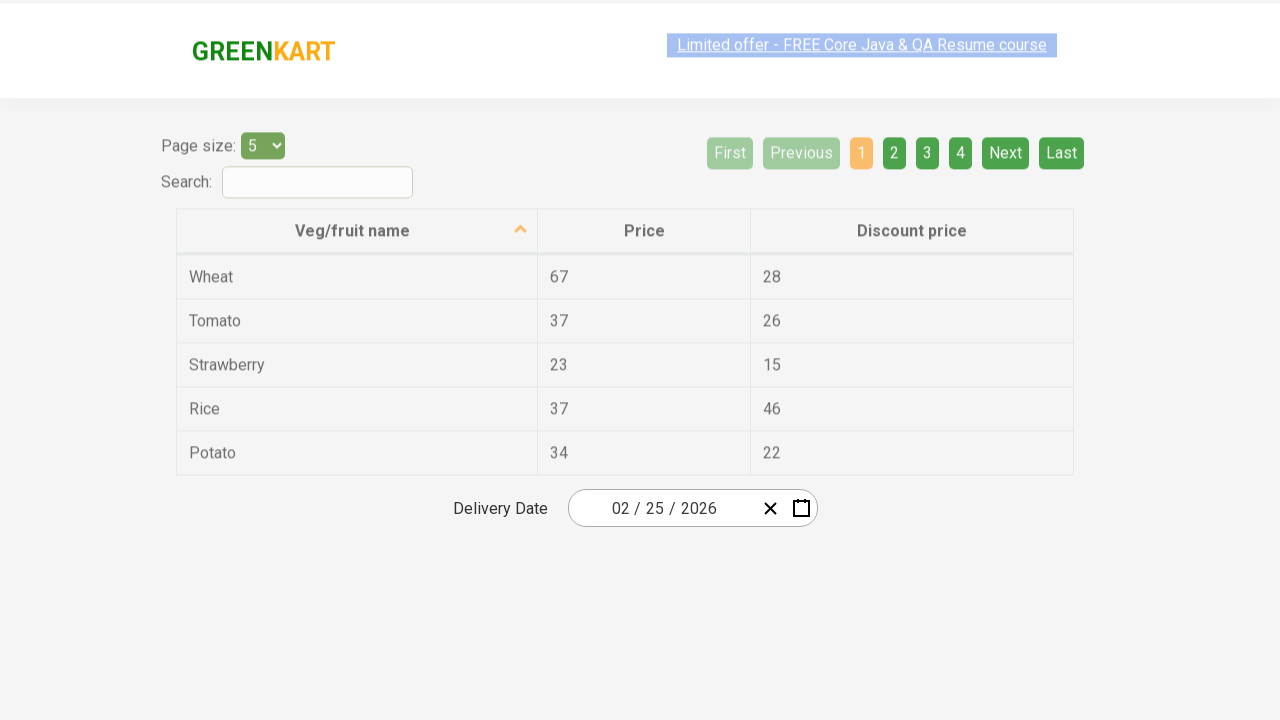

Clicked first column header to sort vegetables at (357, 213) on xpath=//tr//th[1]
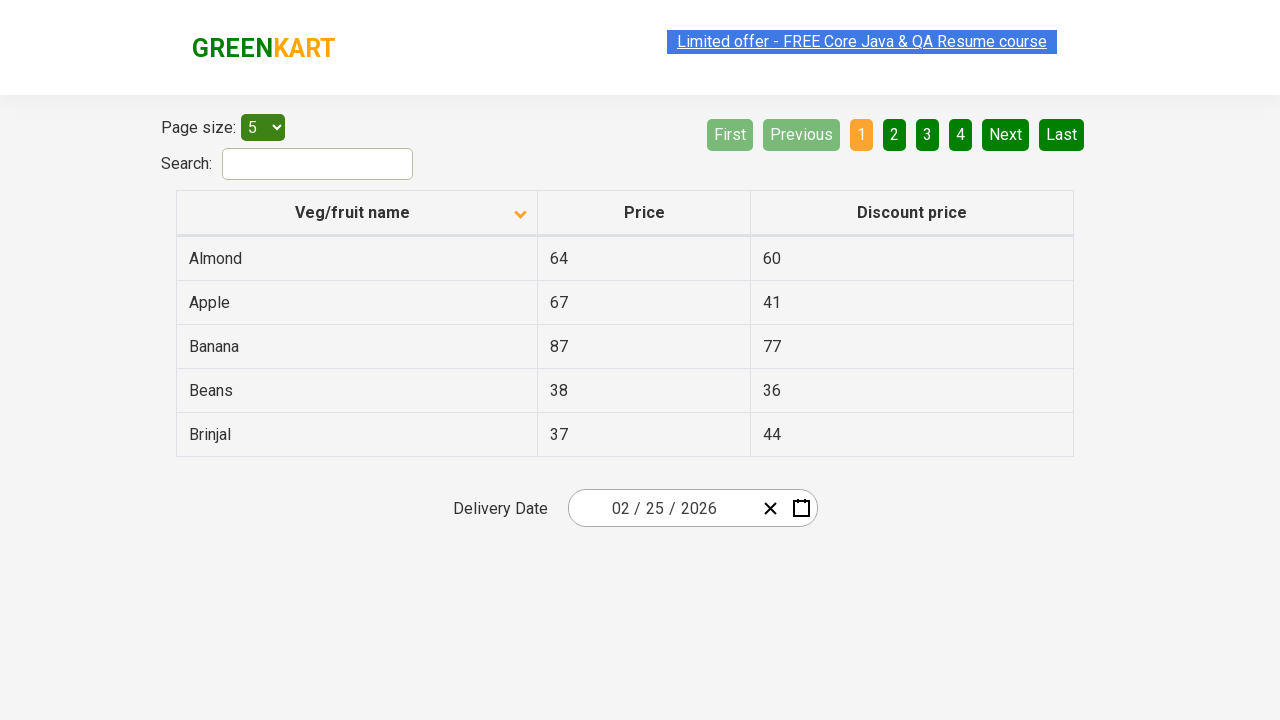

Retrieved all vegetable names from first column
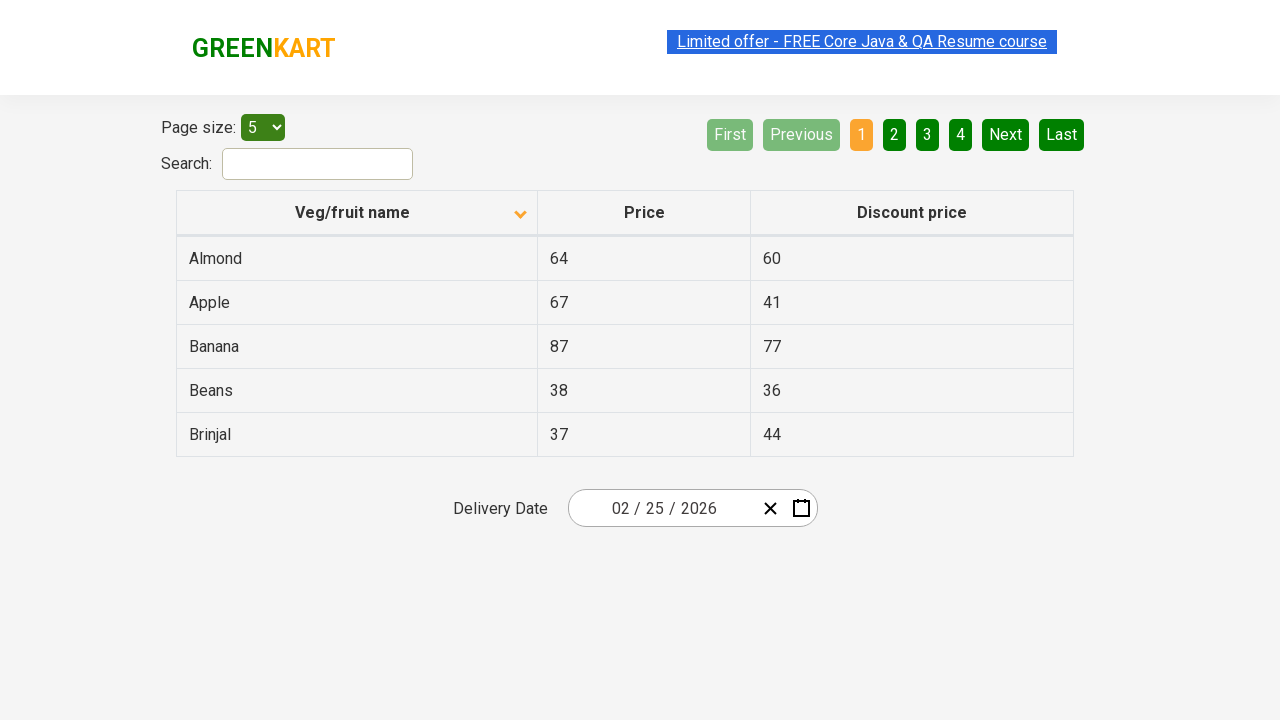

Extracted 5 vegetable names from elements
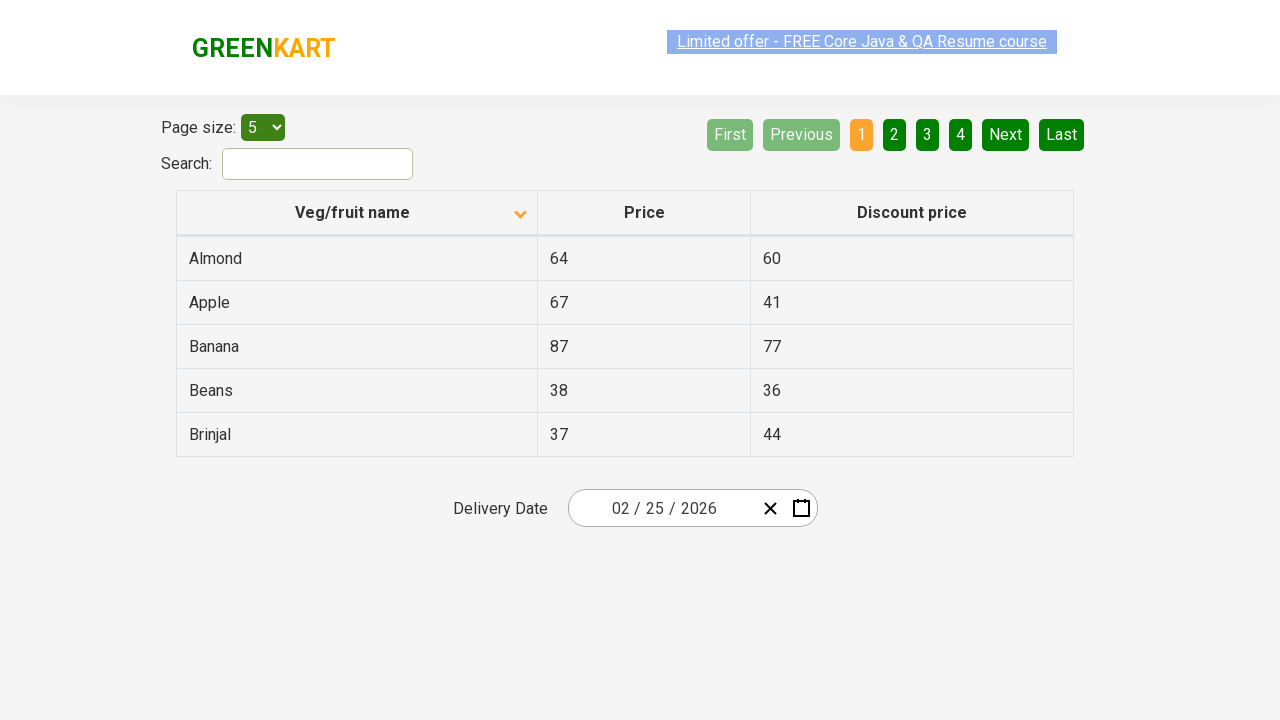

Verified that vegetable list is sorted alphabetically
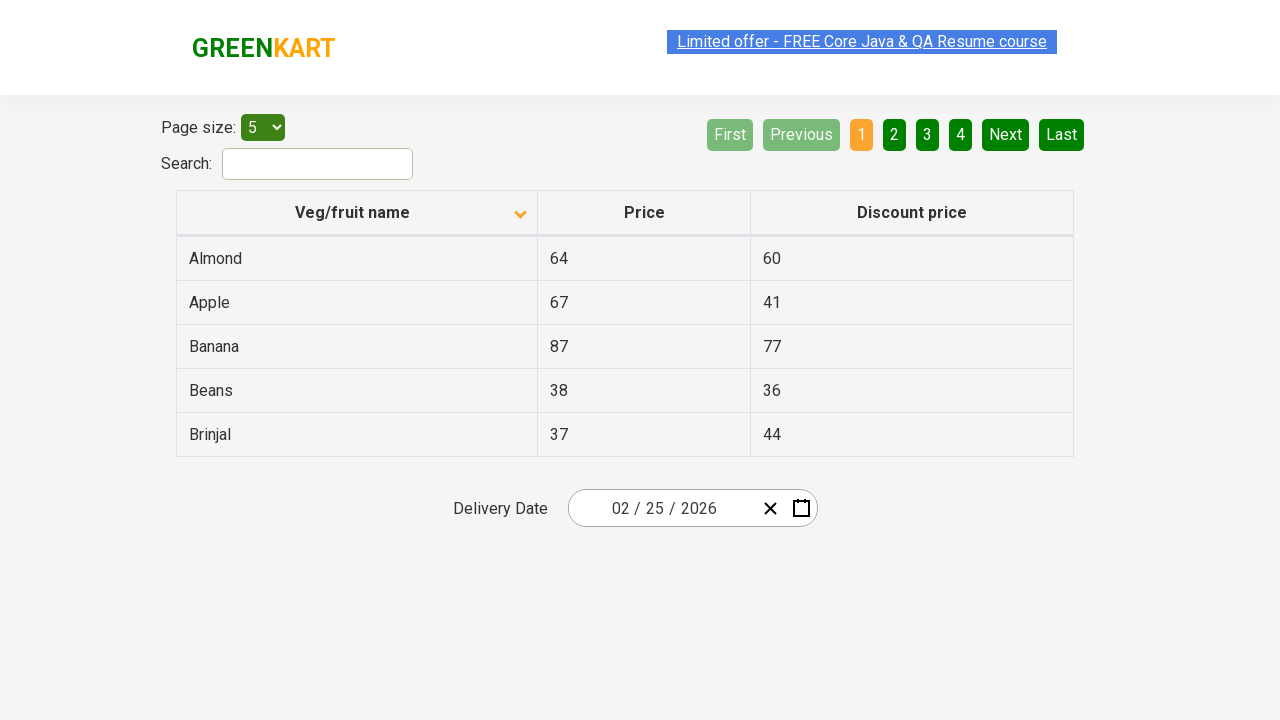

Retrieved vegetable elements while searching for Rice
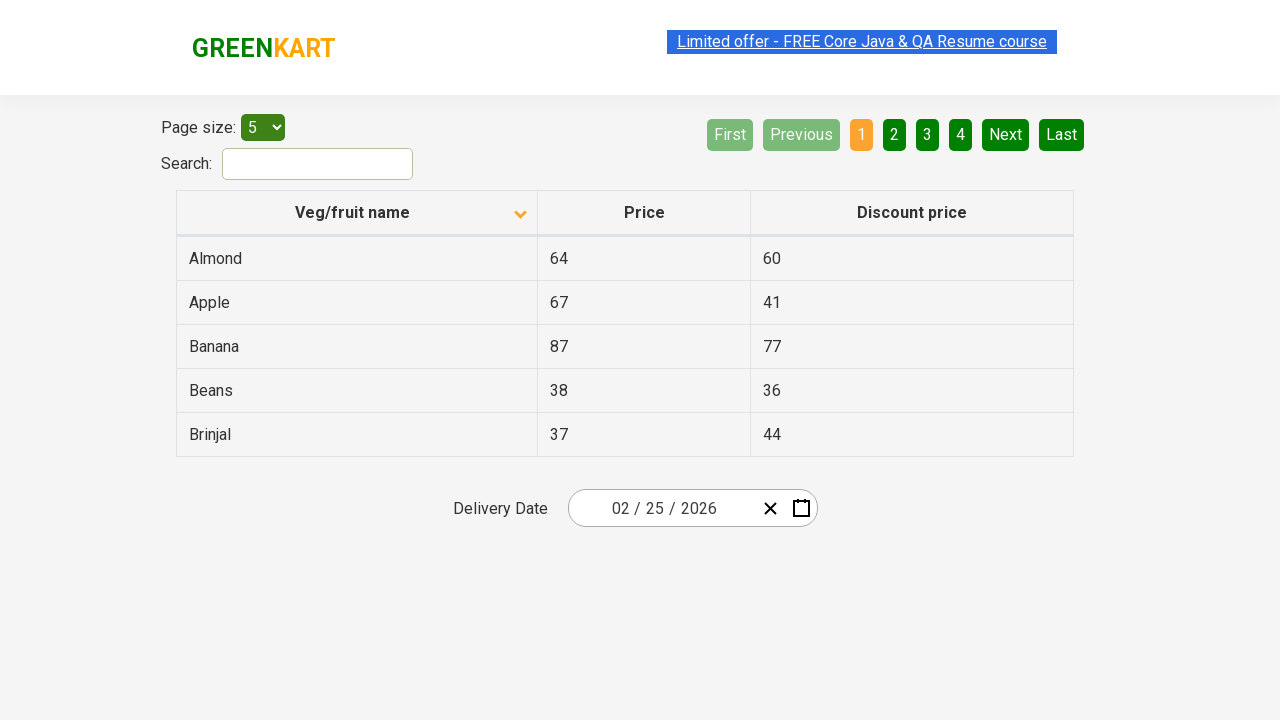

Rice not found on current page, clicked Next button to go to next page at (1006, 134) on a[aria-label='Next']
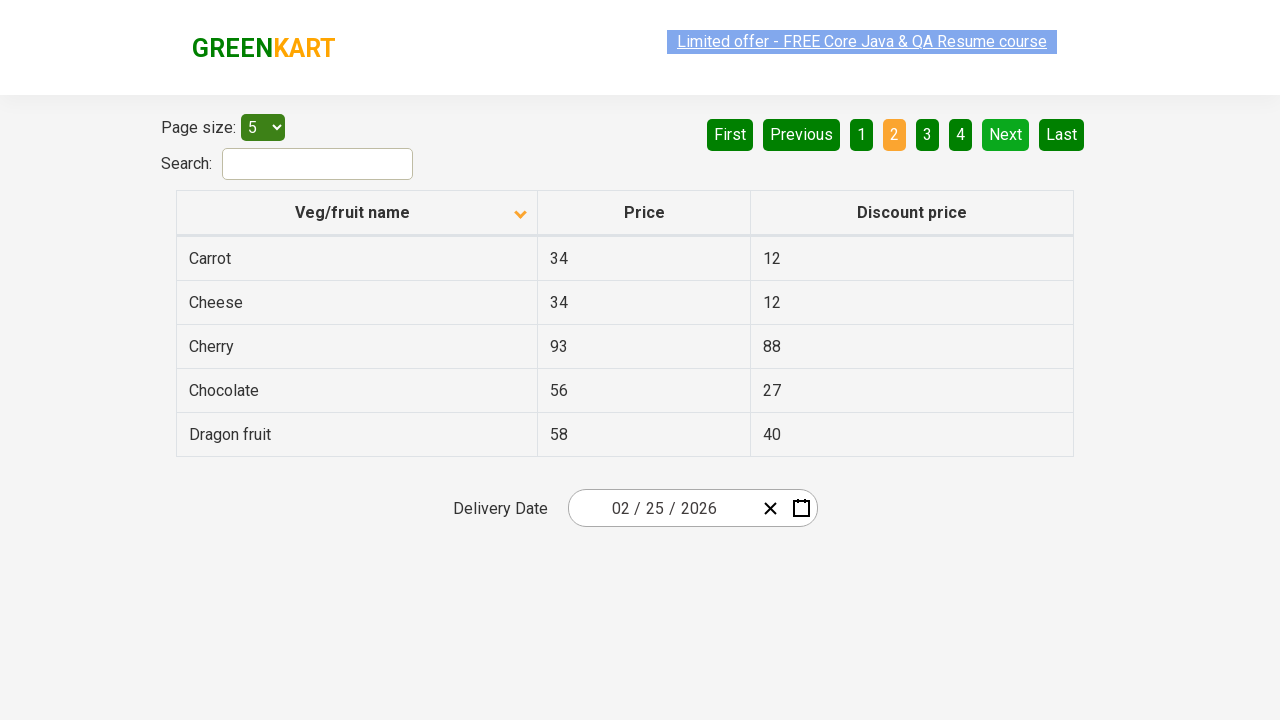

Waited for next page to load completely
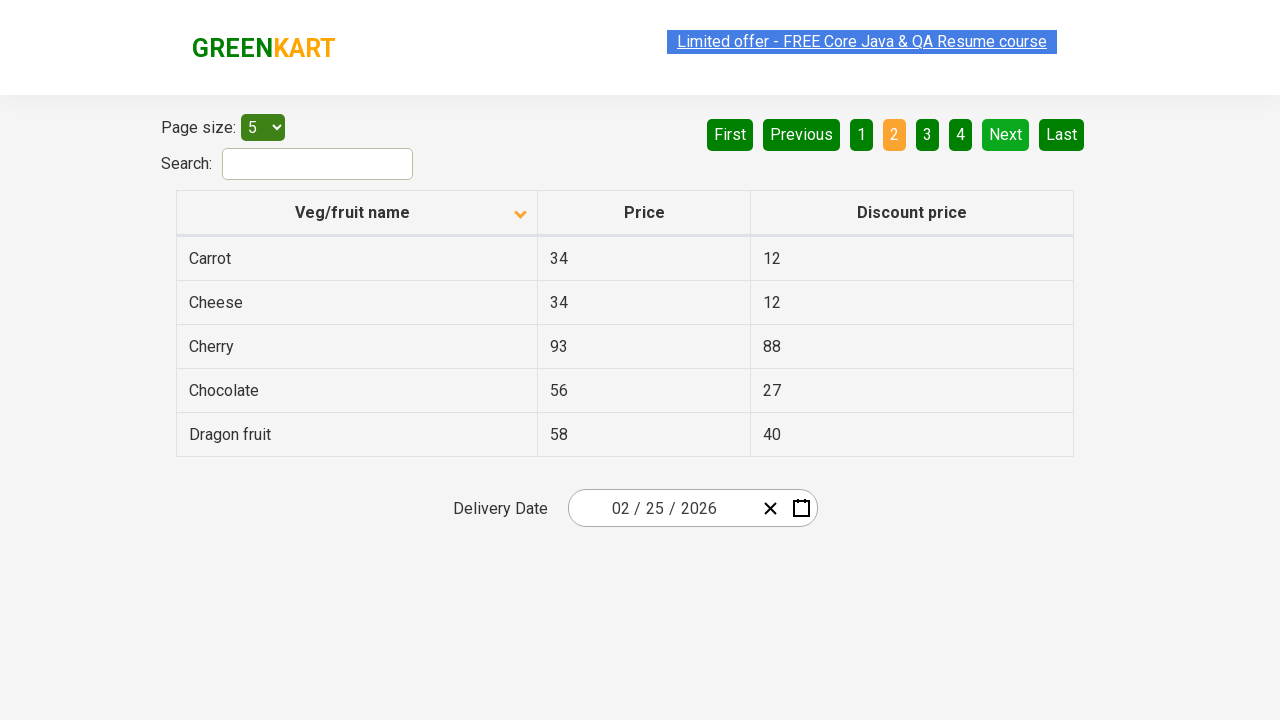

Retrieved vegetable elements while searching for Rice
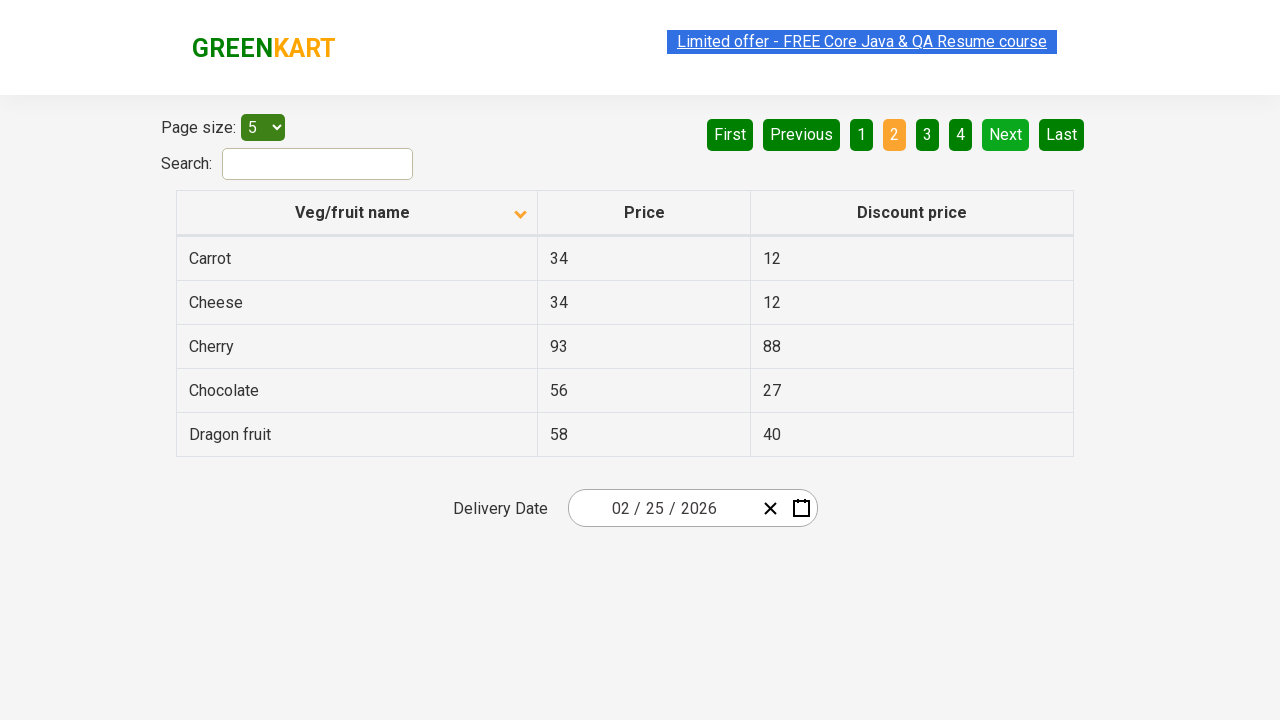

Rice not found on current page, clicked Next button to go to next page at (1006, 134) on a[aria-label='Next']
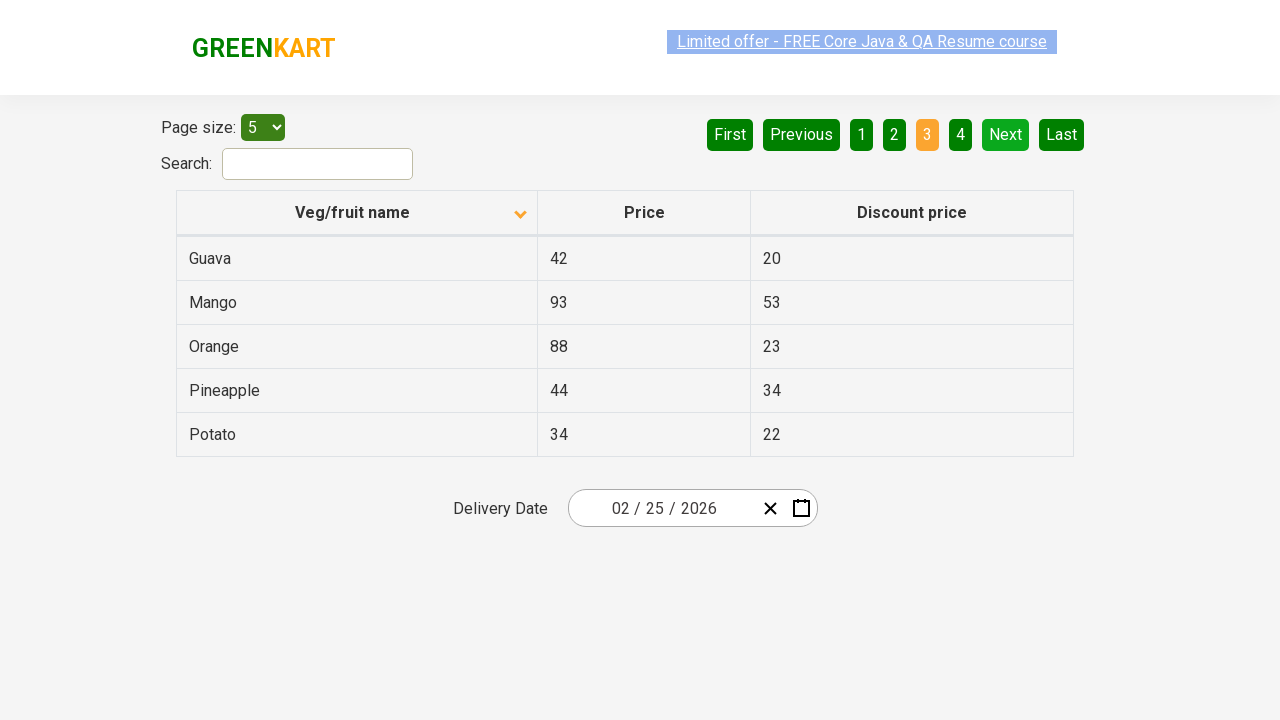

Waited for next page to load completely
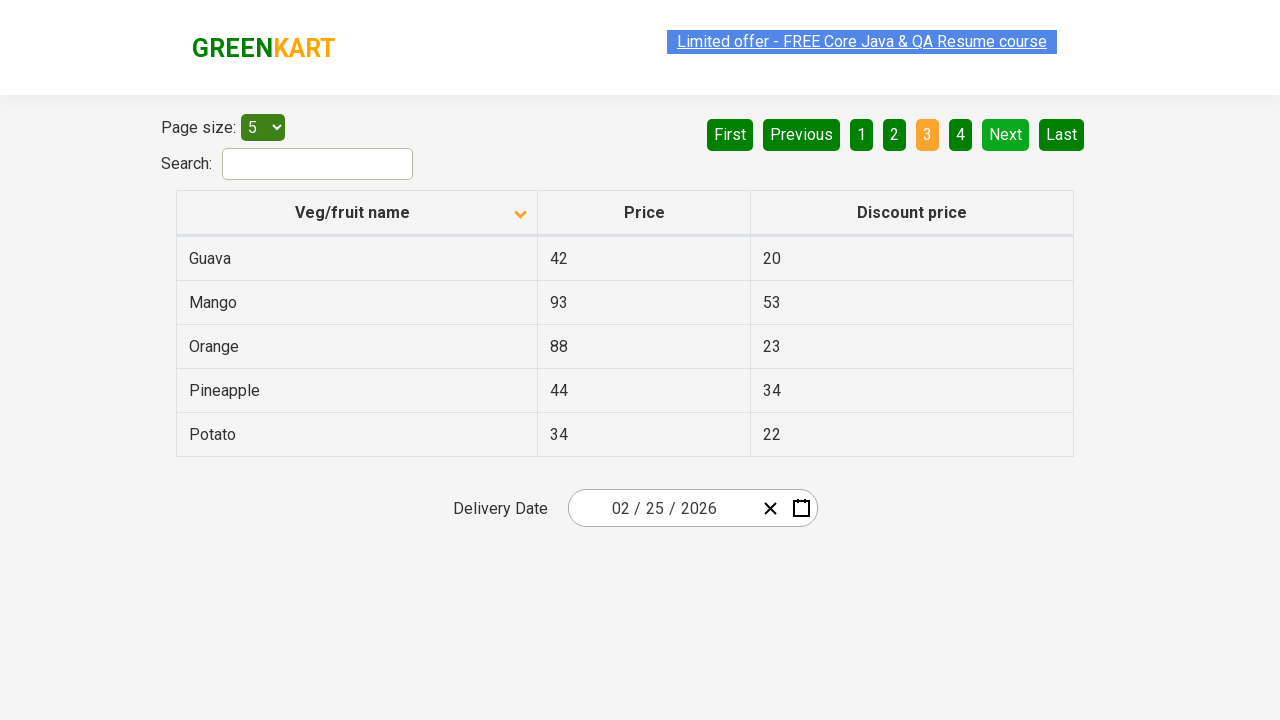

Retrieved vegetable elements while searching for Rice
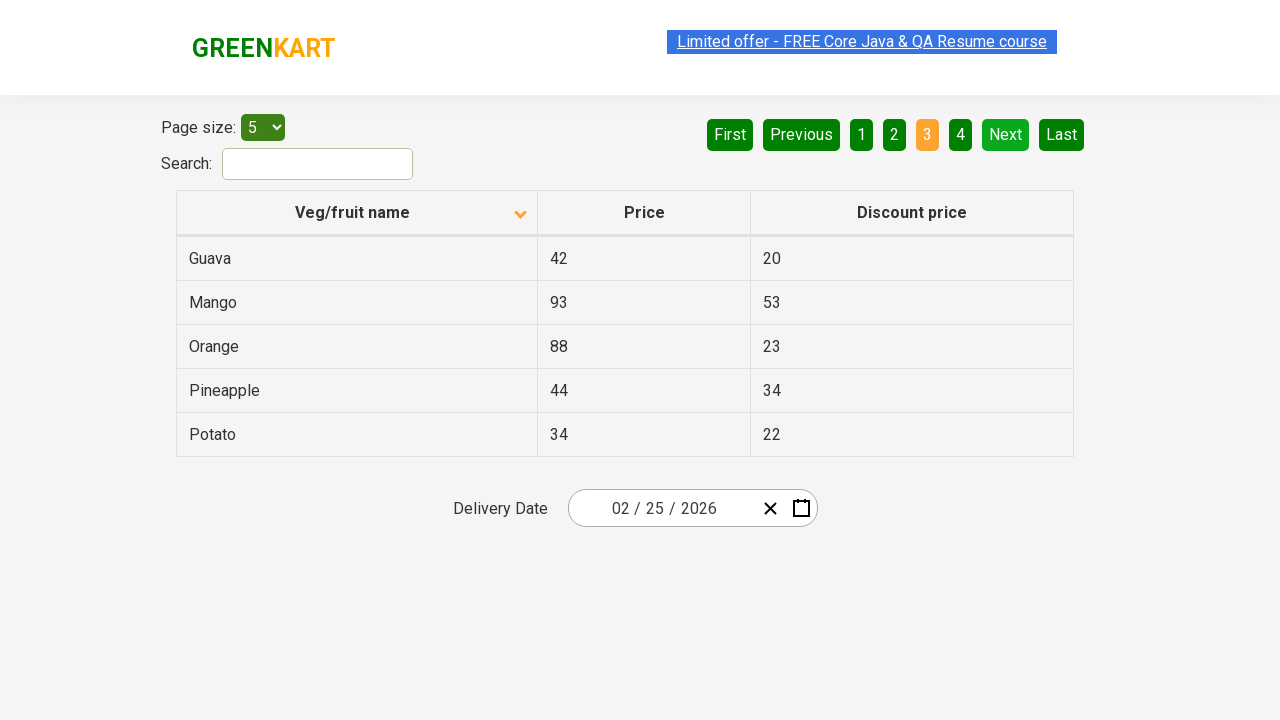

Rice not found on current page, clicked Next button to go to next page at (1006, 134) on a[aria-label='Next']
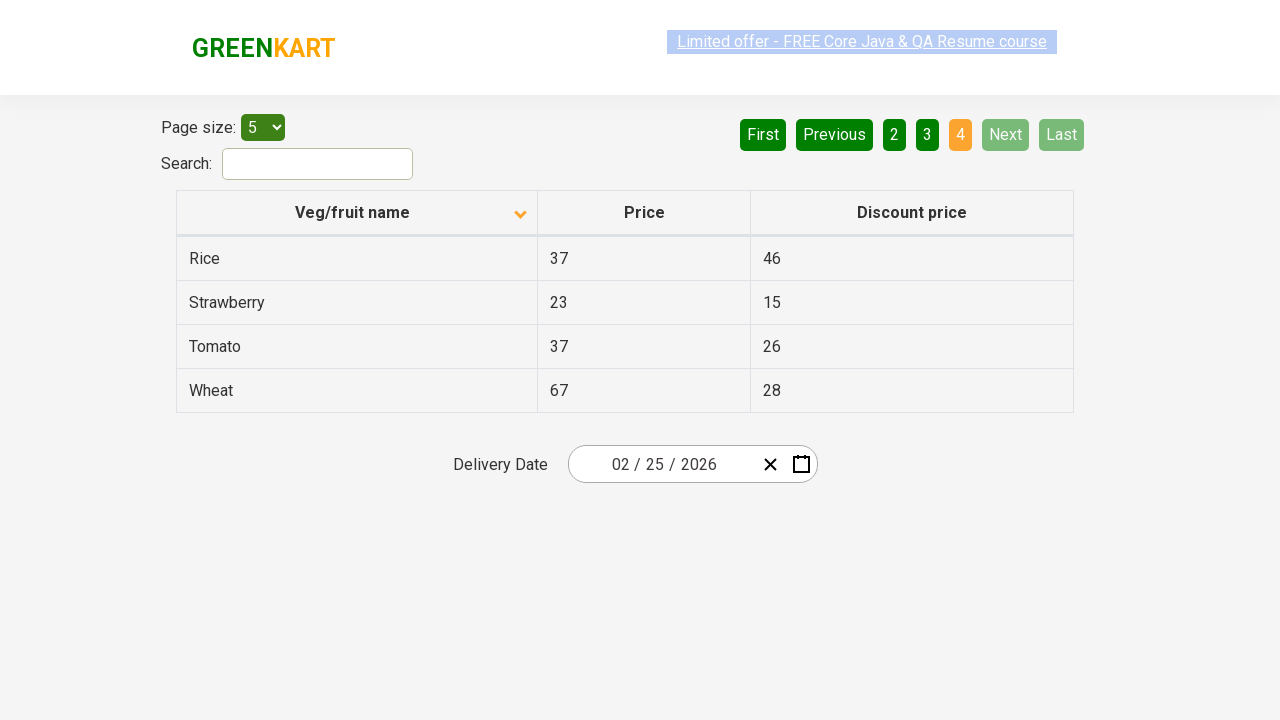

Waited for next page to load completely
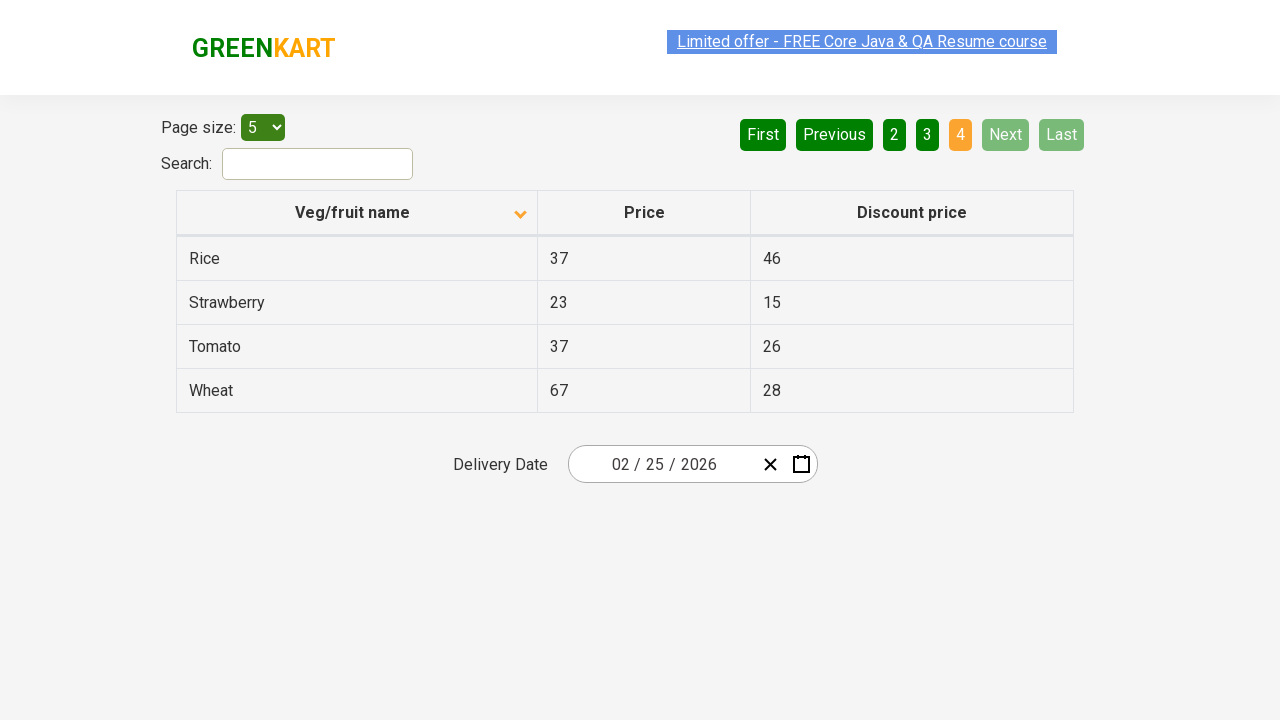

Retrieved vegetable elements while searching for Rice
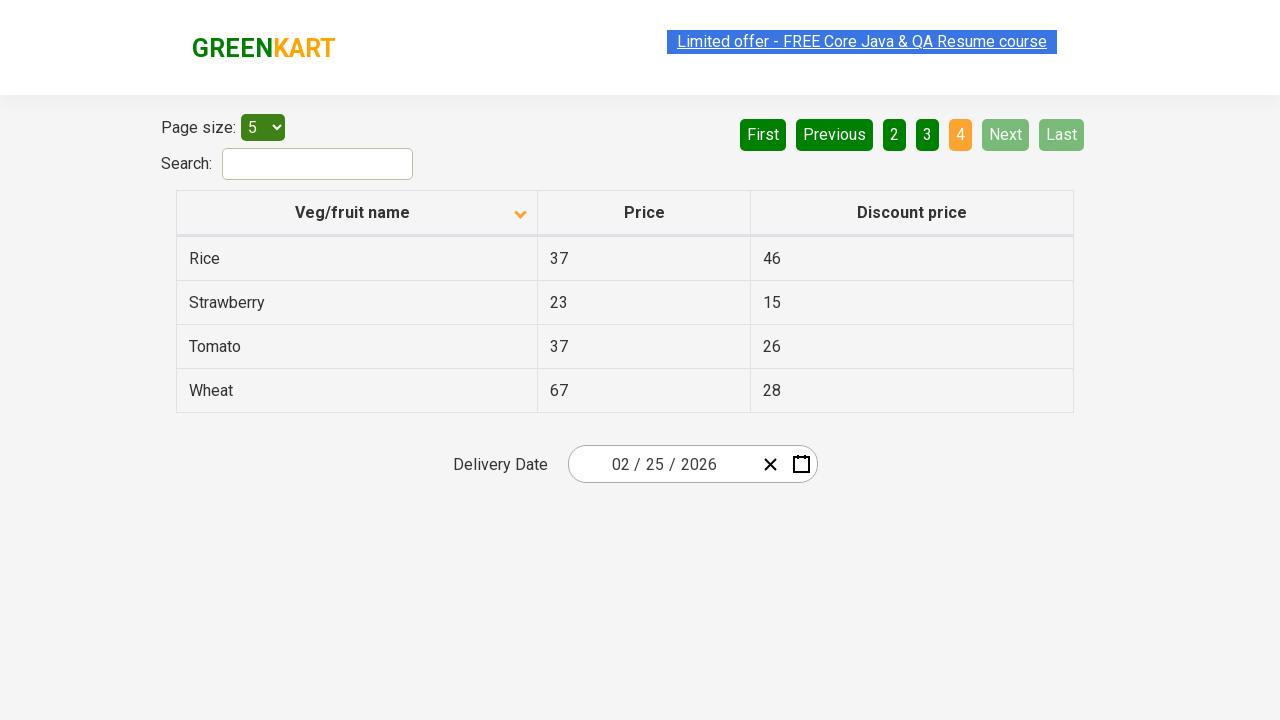

Found Rice and retrieved its price: 37
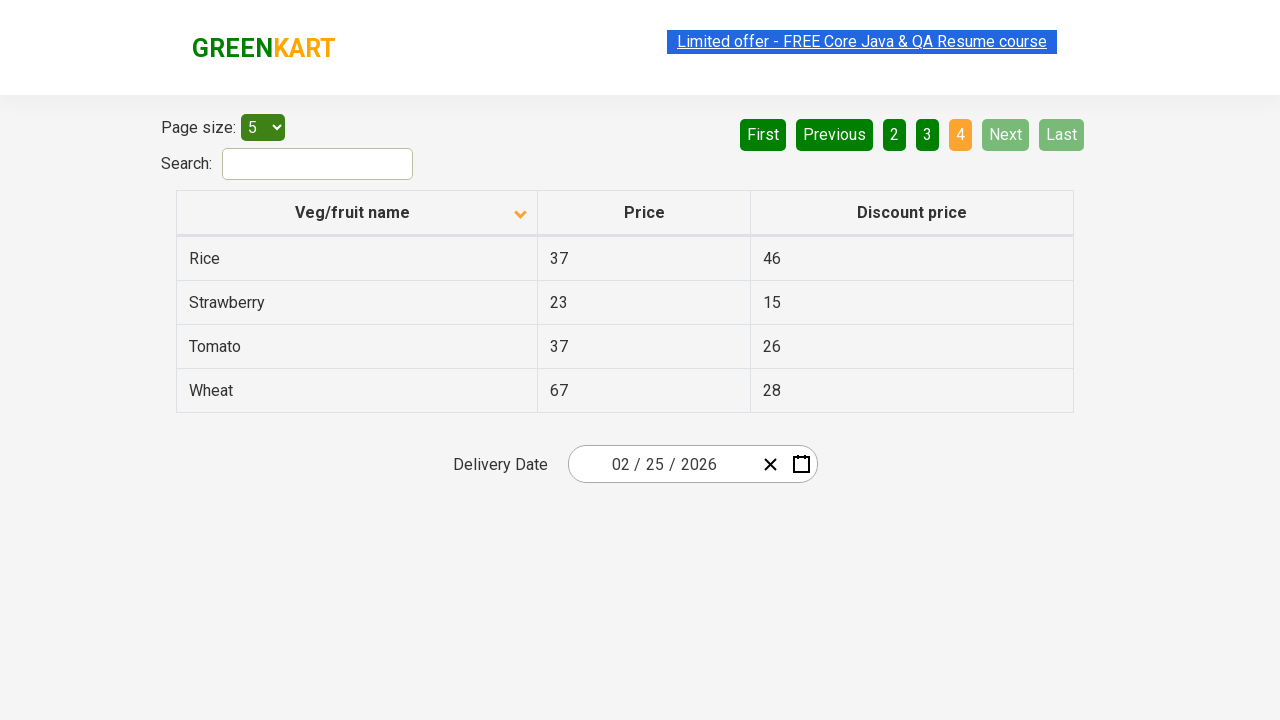

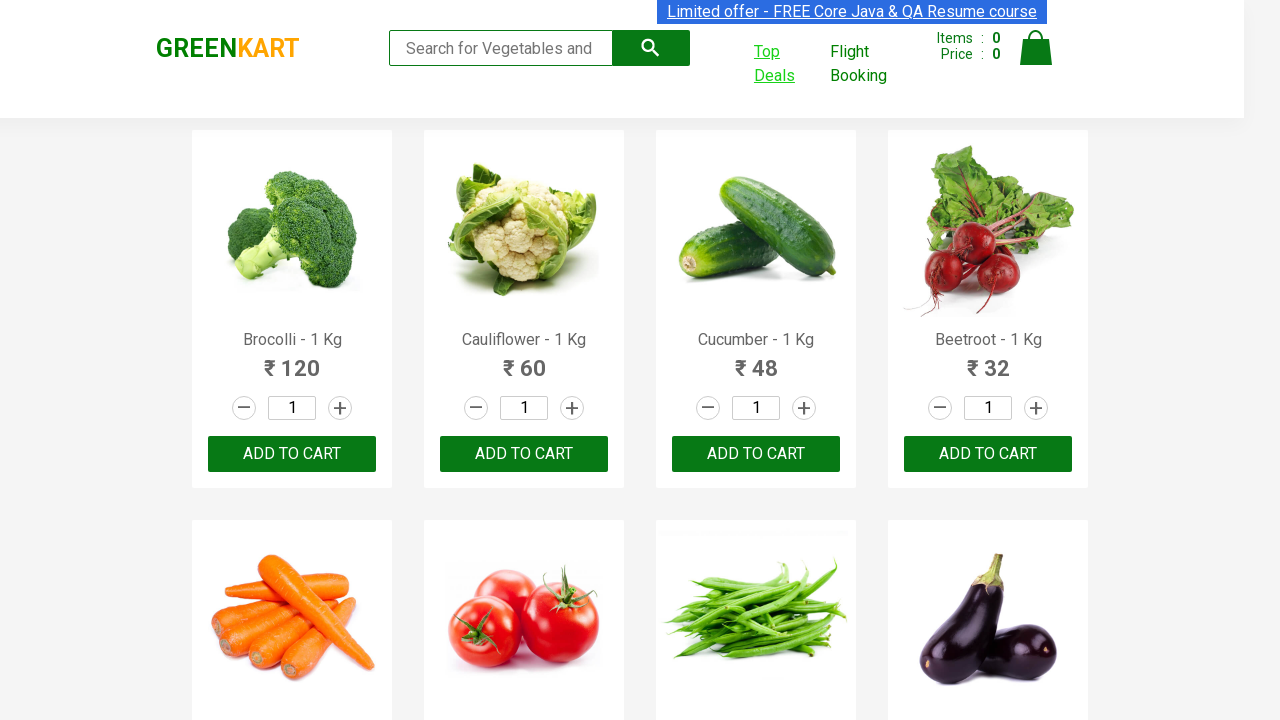